Navigates to Flipkart homepage and waits for images to load on the page, verifying that image elements are present.

Starting URL: https://www.flipkart.com/

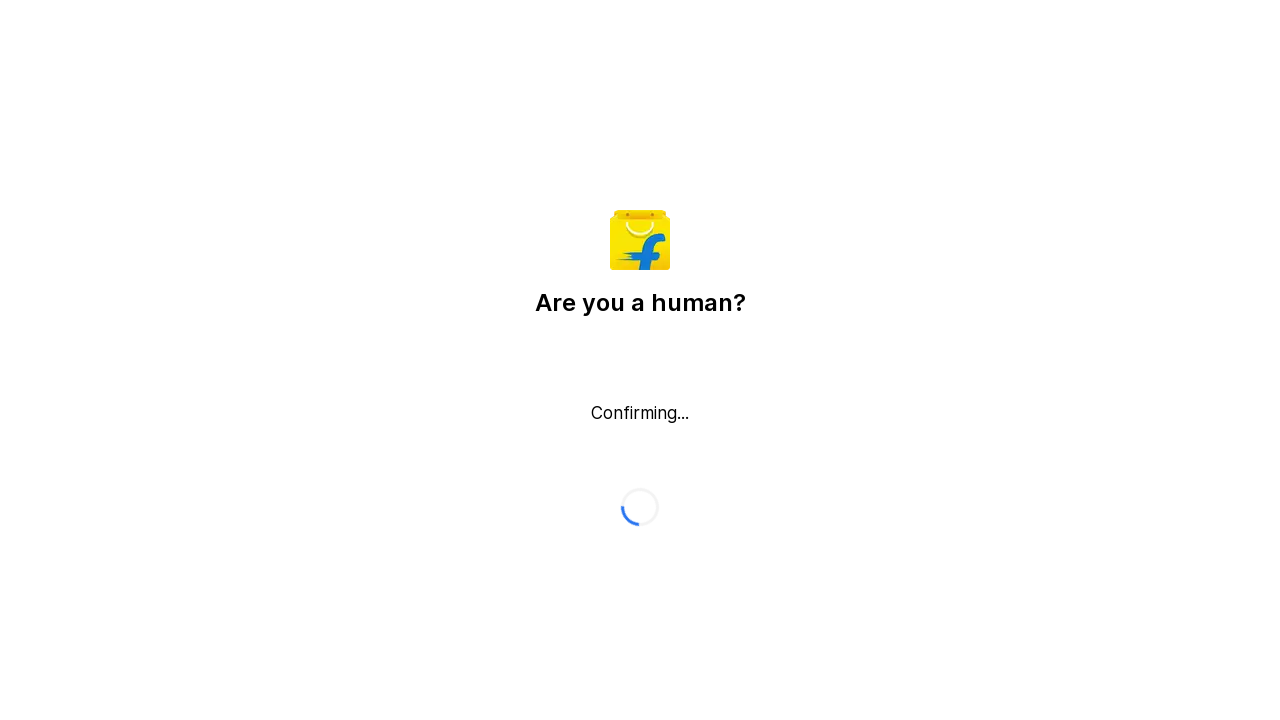

Waited for page to reach networkidle state
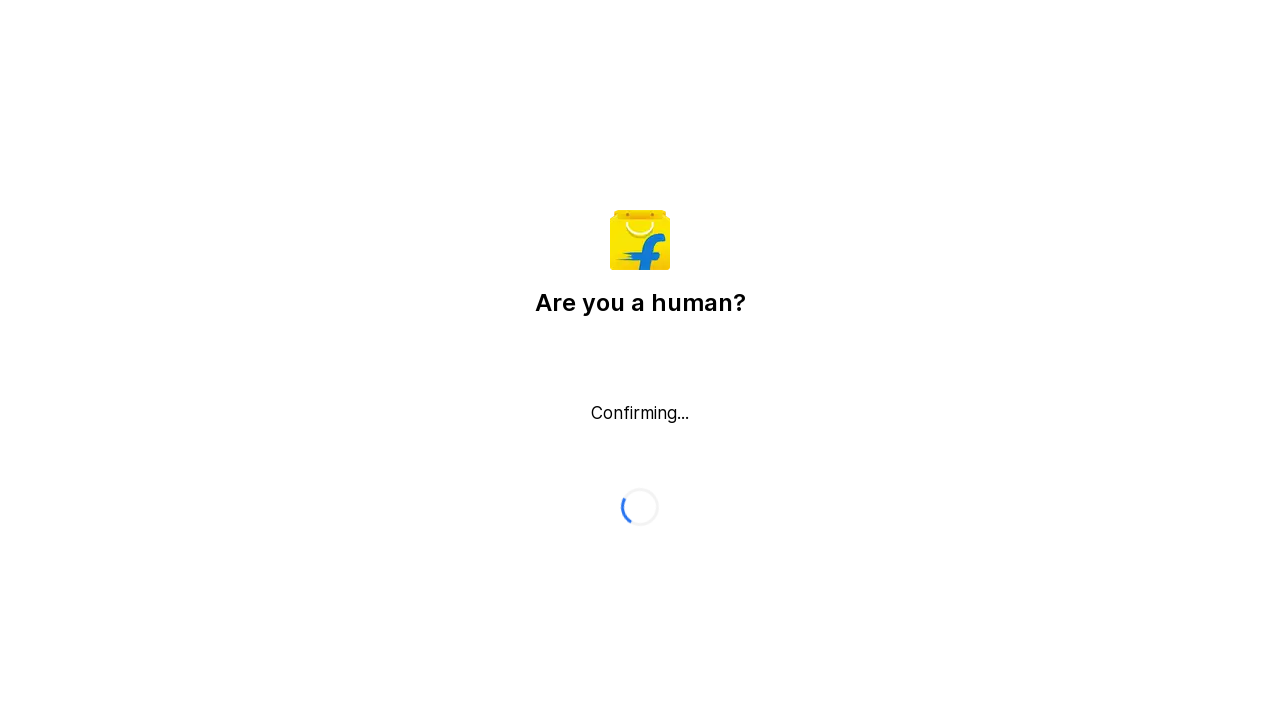

Waited for image elements to be attached to the page
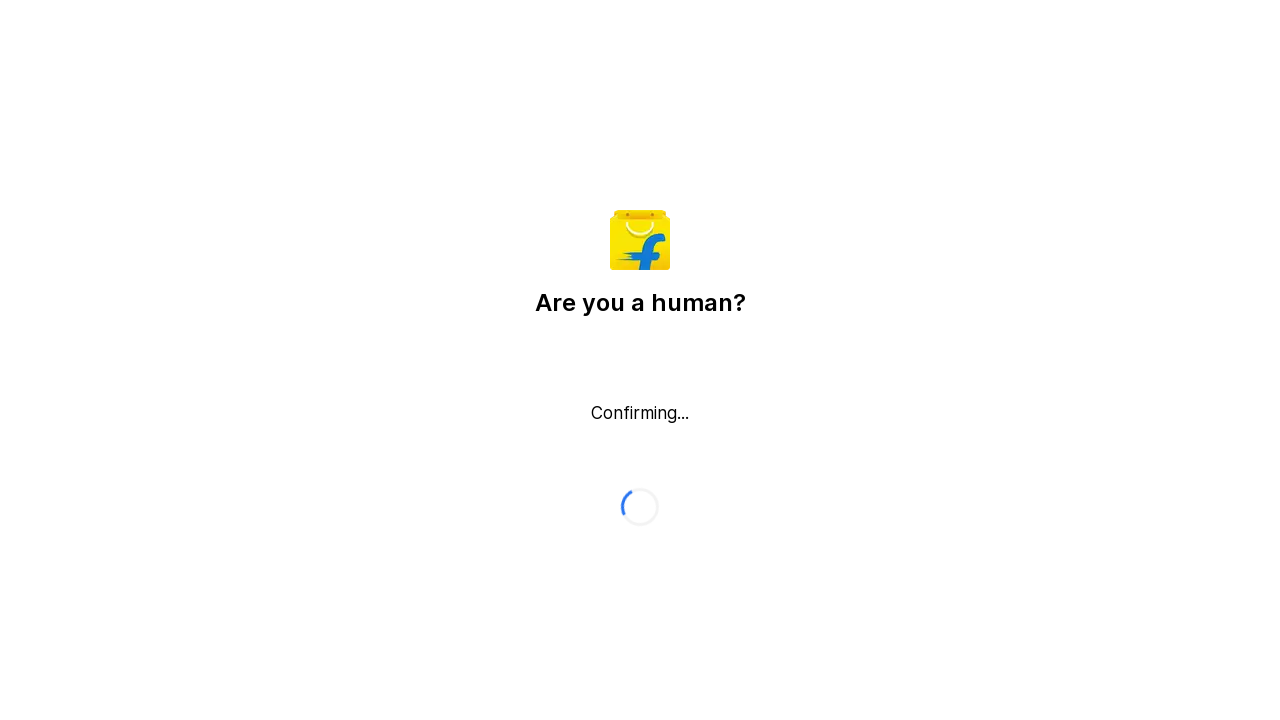

Located all image elements on the page
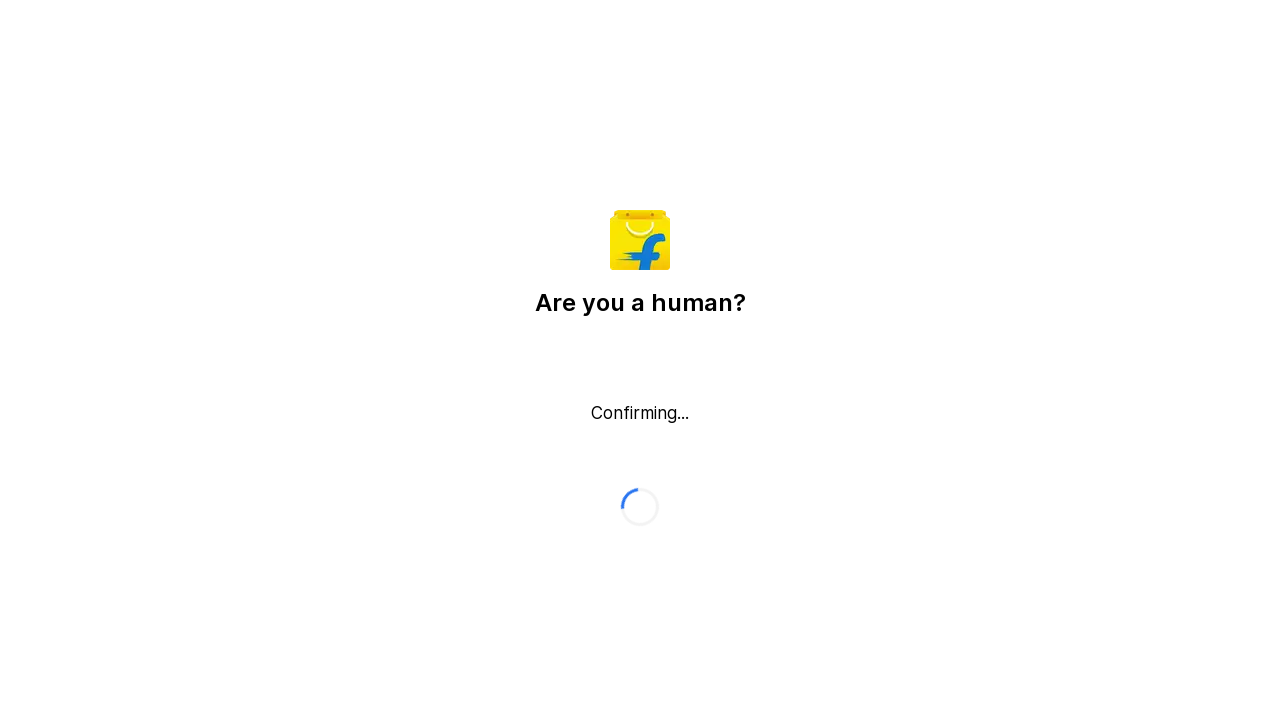

Verified that the first image element is attached and present
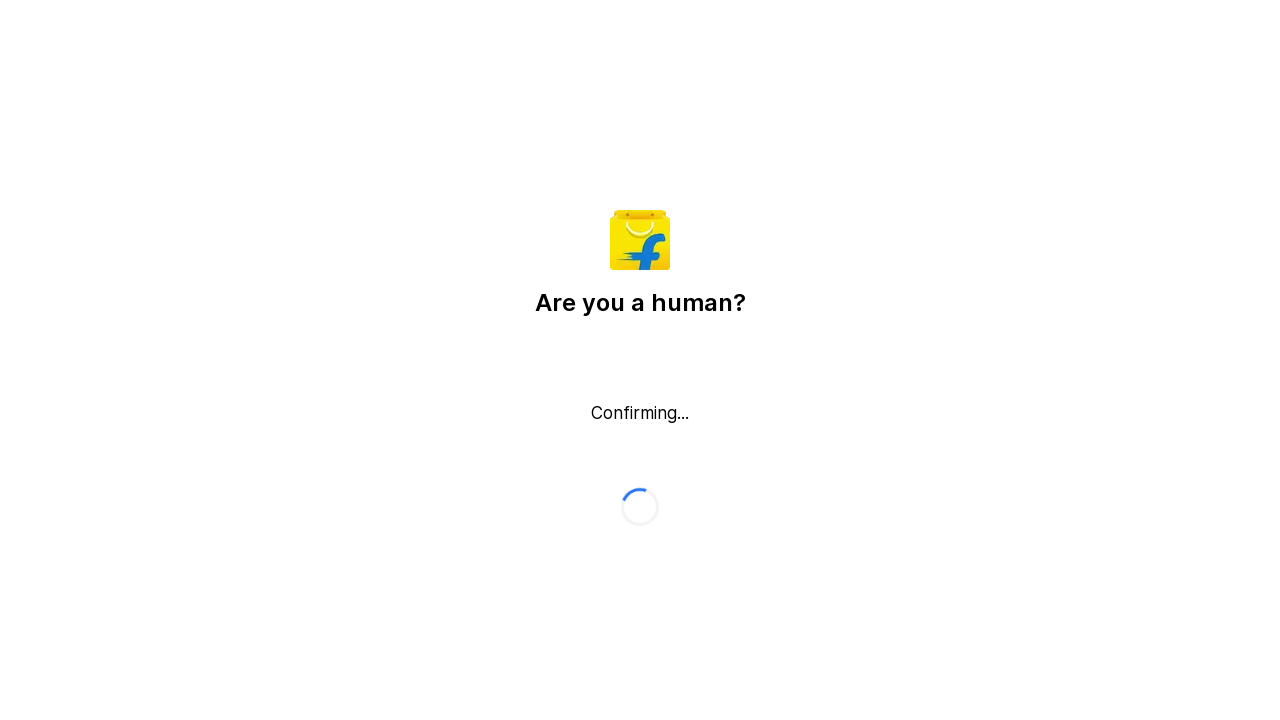

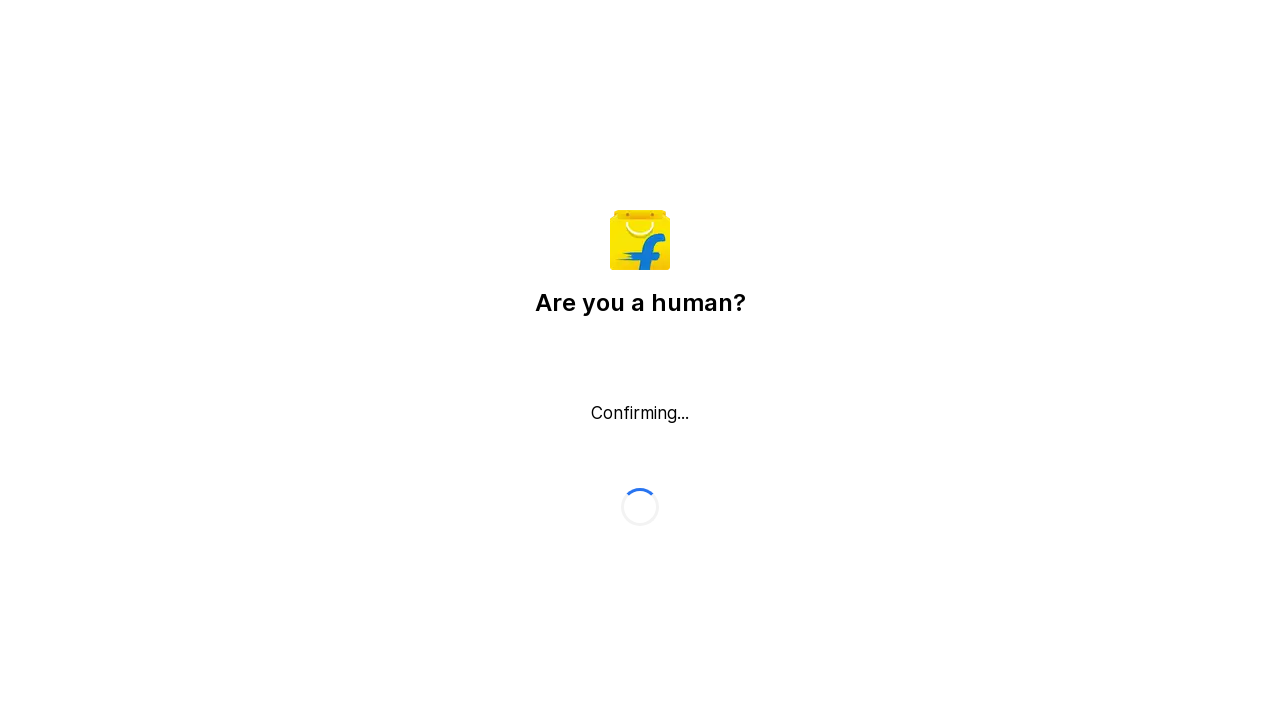